Navigates to a training support website, clicks the "About Us" link, and verifies page navigation

Starting URL: https://v1.training-support.net/

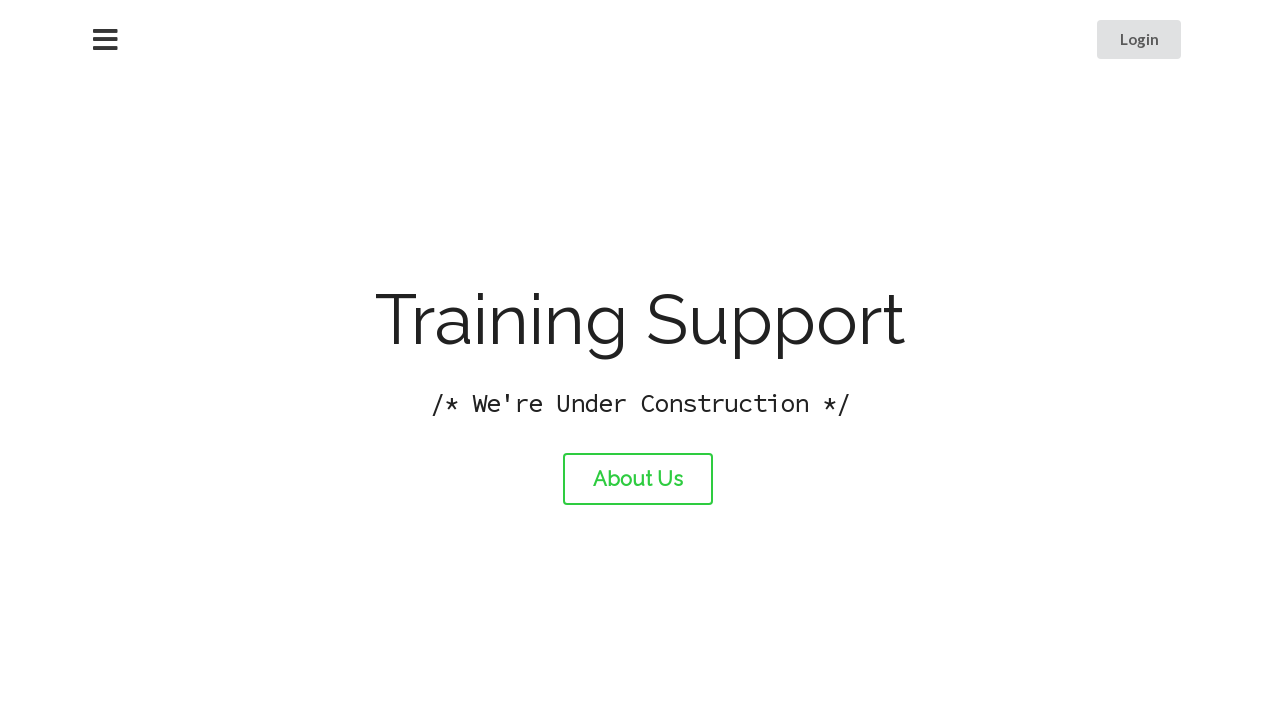

Navigated to training support website
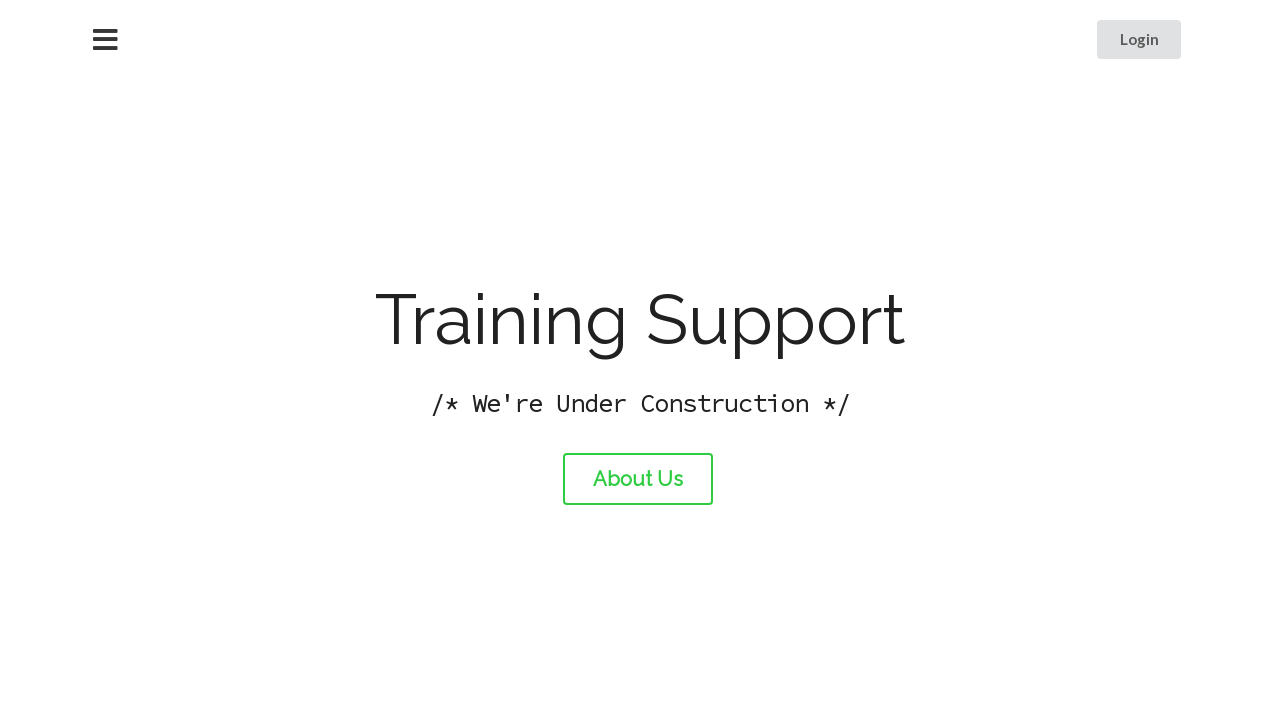

Clicked the About Us link at (638, 479) on #about-link
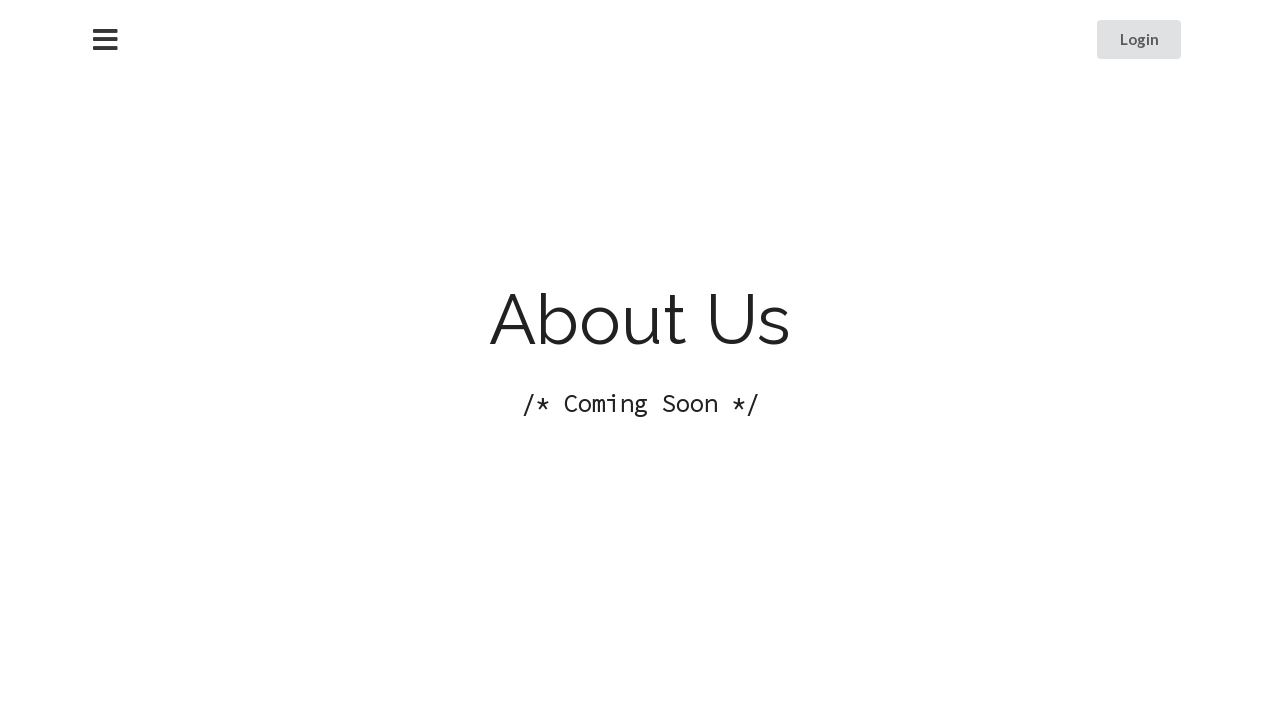

Page navigation completed and network idle
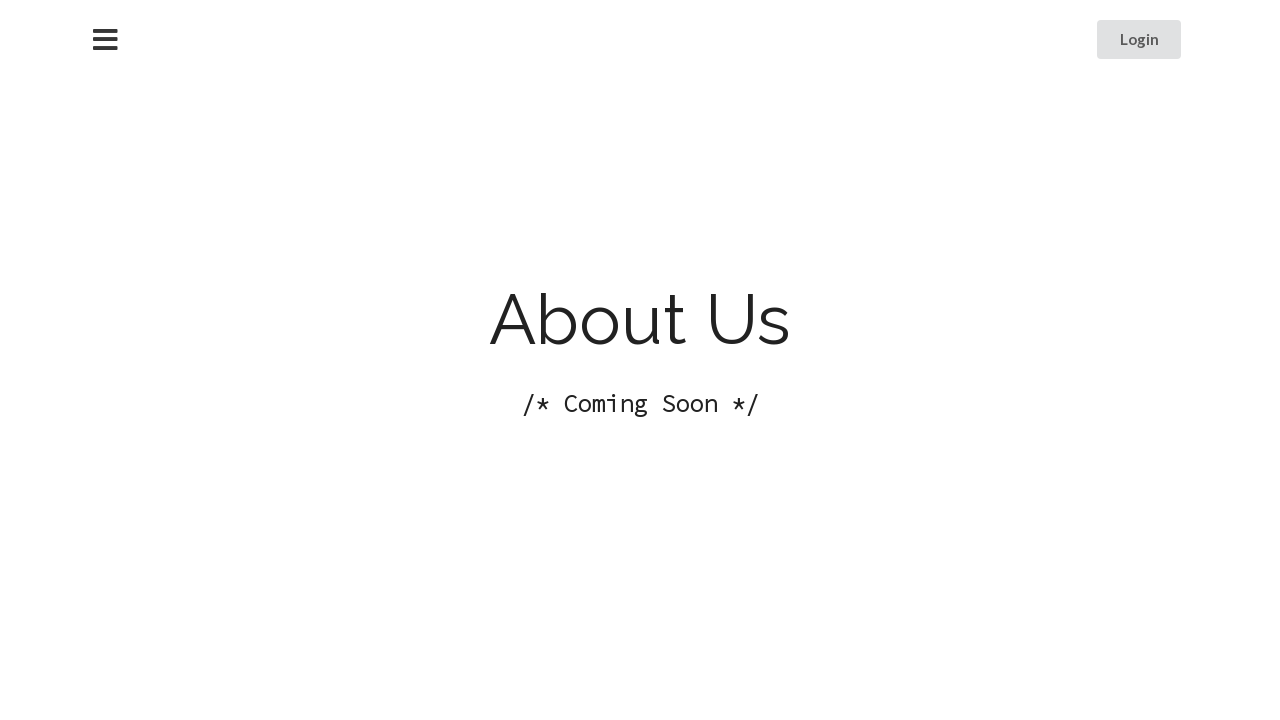

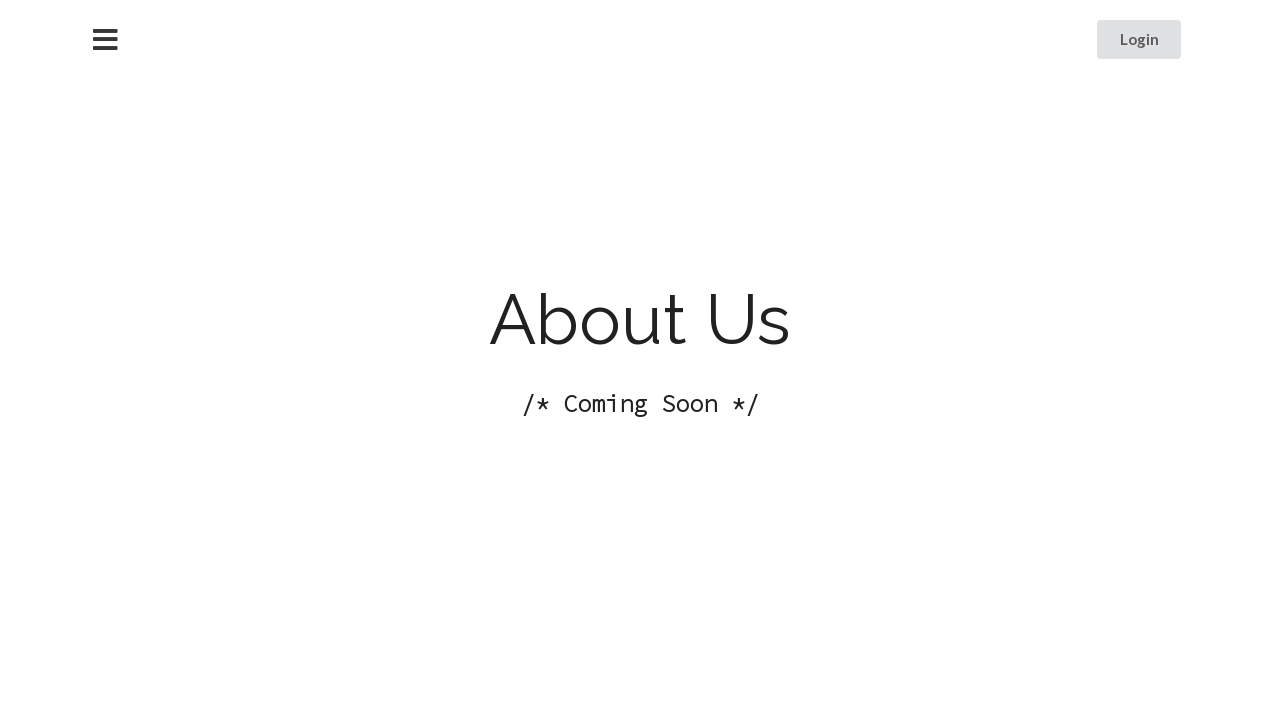